Tests nested iframe interaction by navigating to the iframe demo page, switching through outer and inner iframes, and filling a text field

Starting URL: http://demo.automationtesting.in/Frames.html

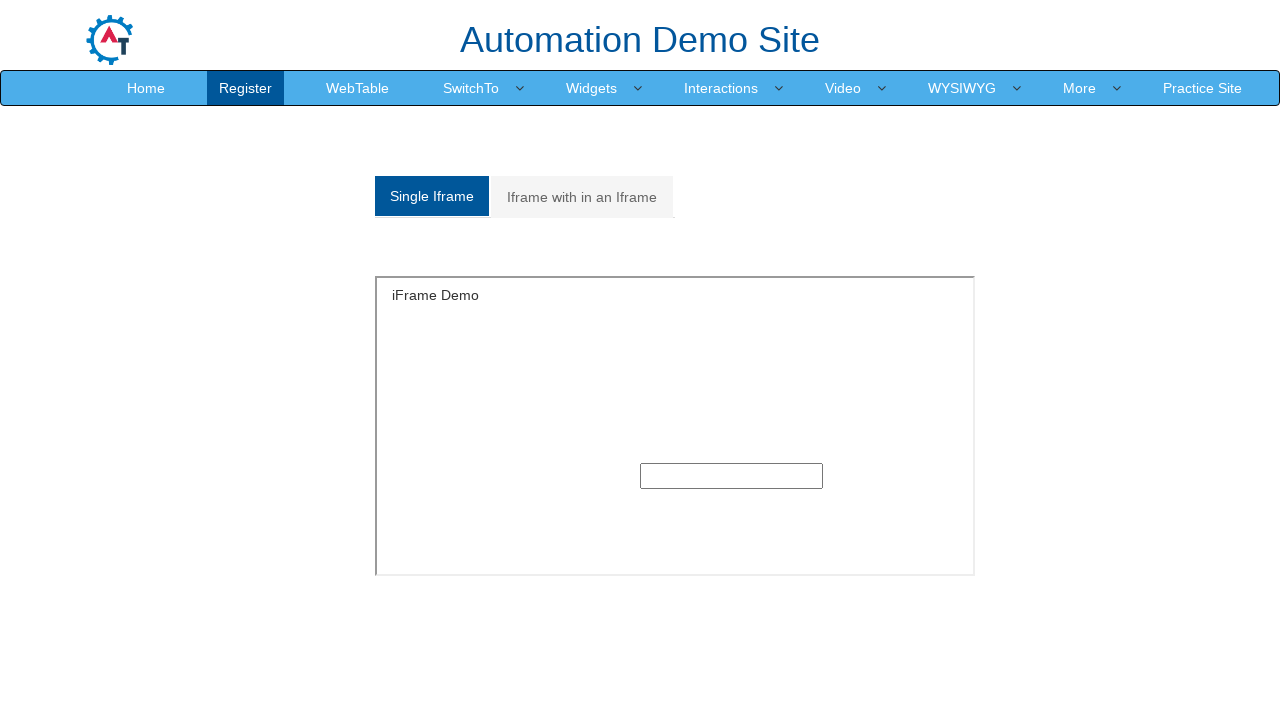

Clicked on 'Iframe with in an Iframe' tab at (582, 197) on xpath=//a[normalize-space()='Iframe with in an Iframe']
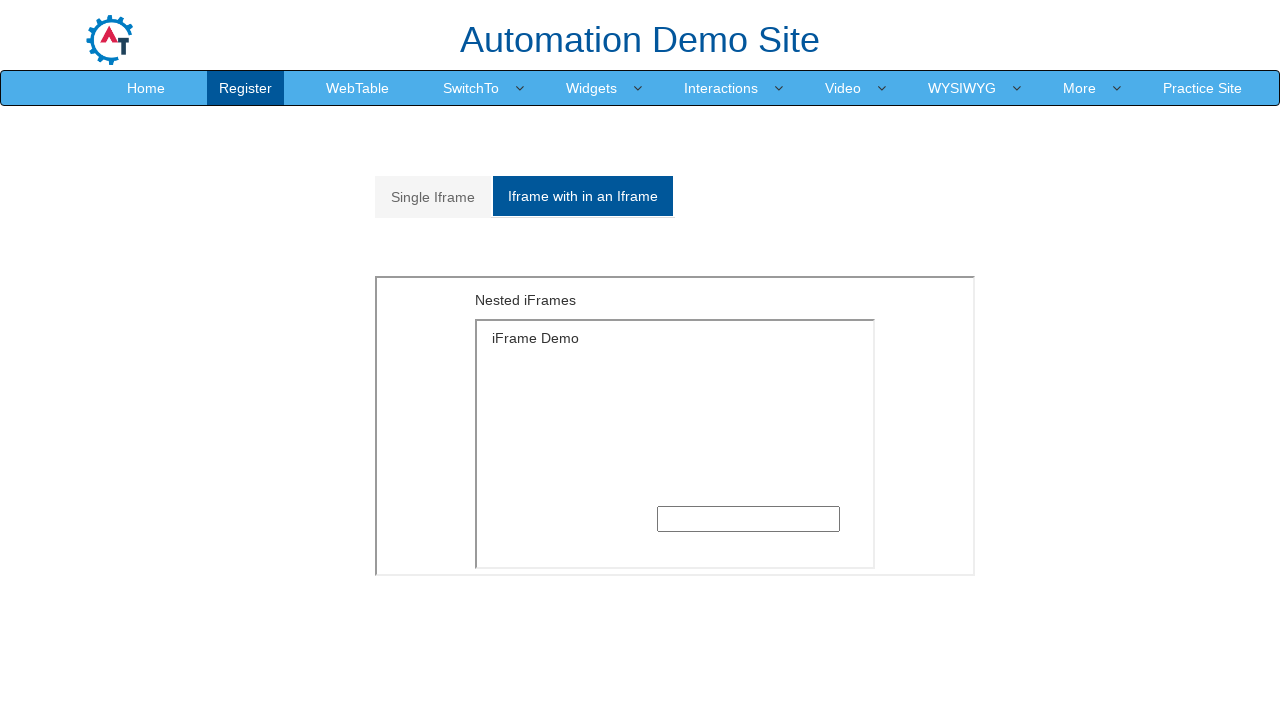

Located and switched to outer iframe
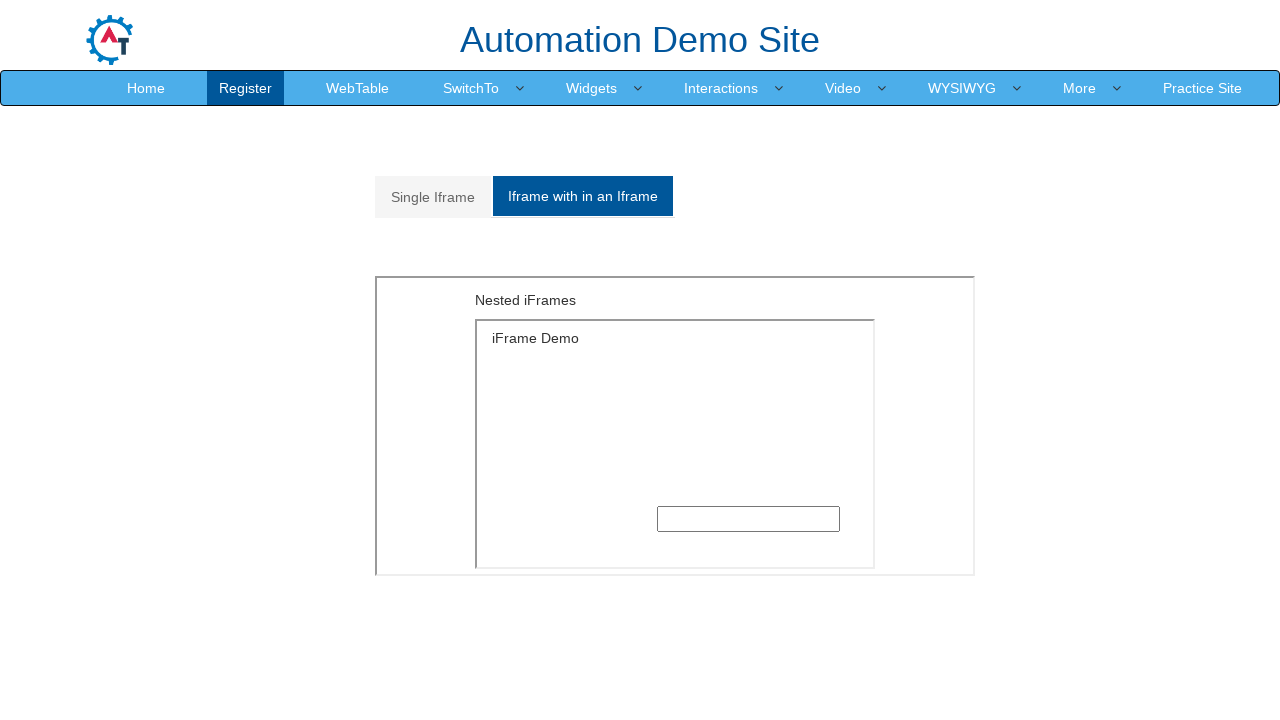

Located and switched to inner iframe within outer iframe
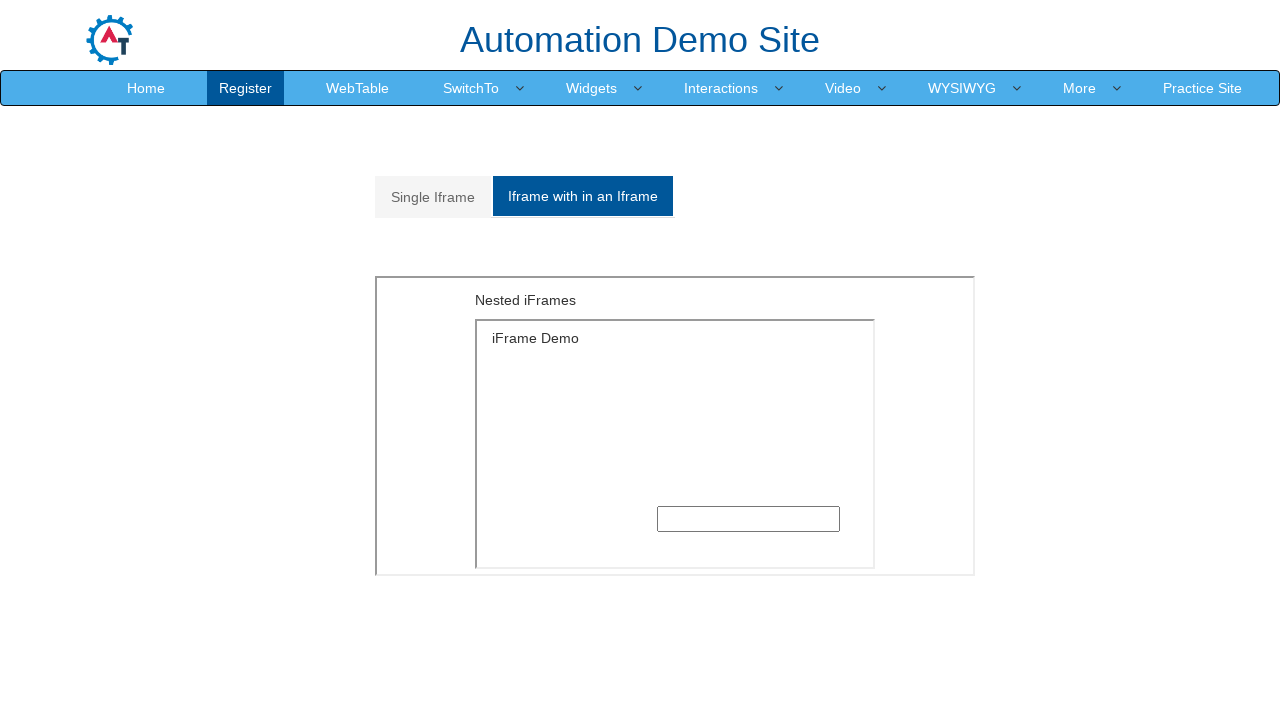

Filled text field in inner iframe with 'Welcome!' on xpath=//div[@id='Multiple']/iframe >> internal:control=enter-frame >> xpath=/htm
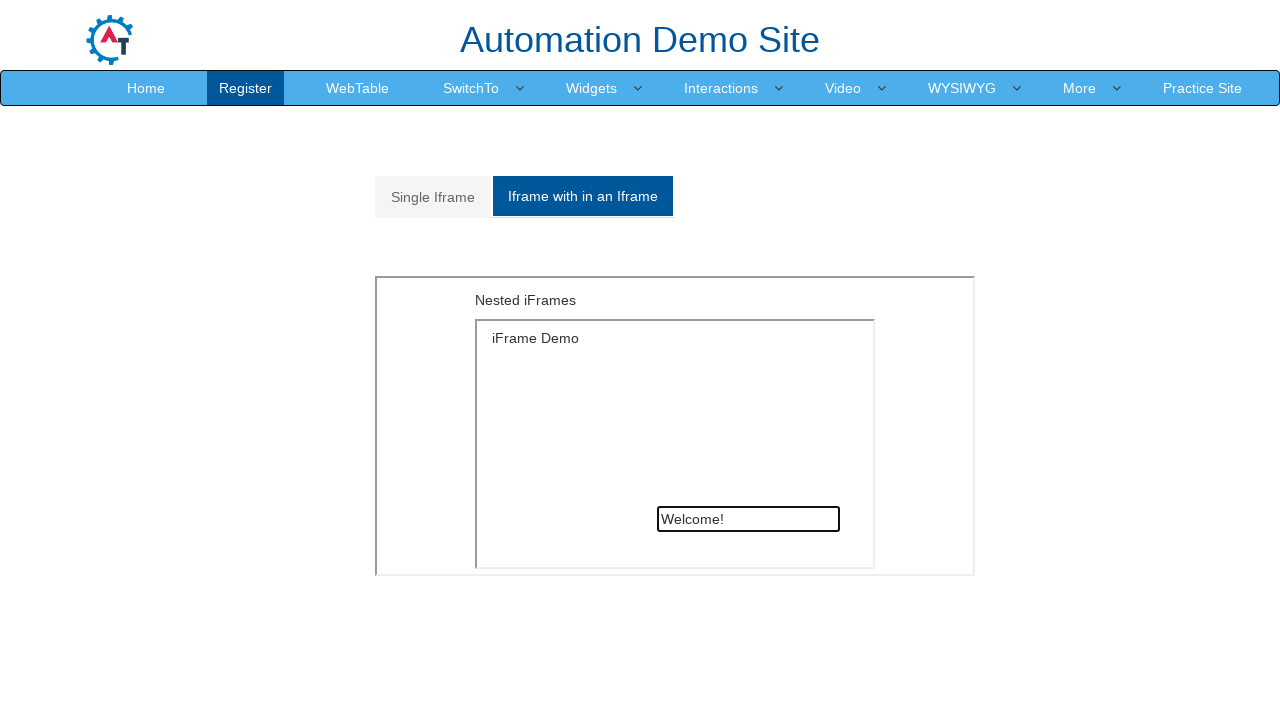

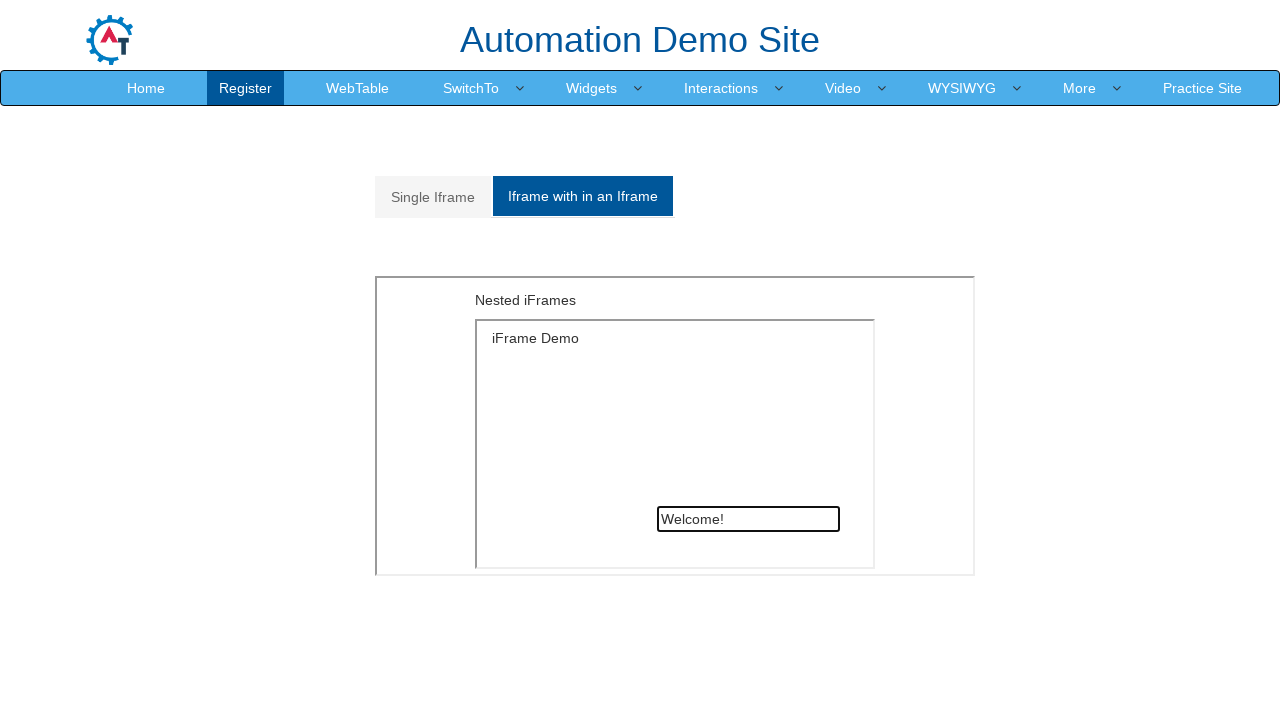